Tests element selection states by clicking radio buttons and checkboxes, then verifying their selected/unselected states

Starting URL: https://automationfc.github.io/basic-form/index.html

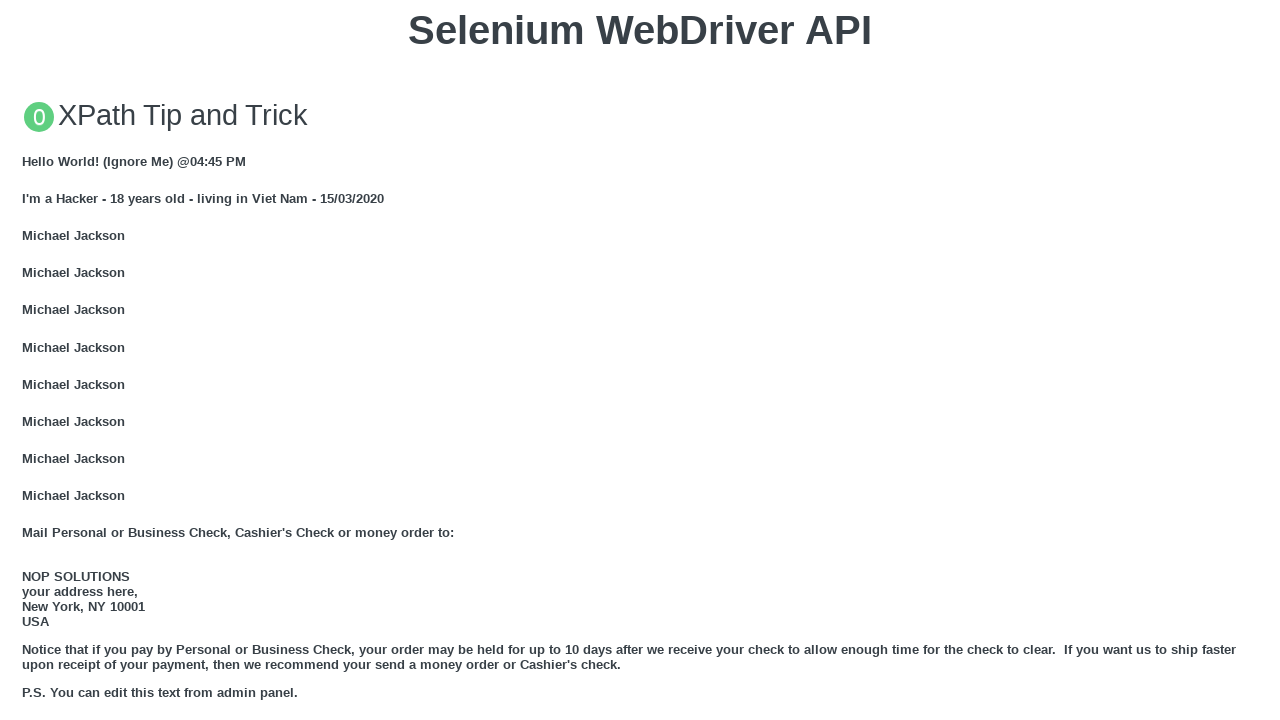

Clicked 'Over 18' radio button at (28, 360) on #over_18
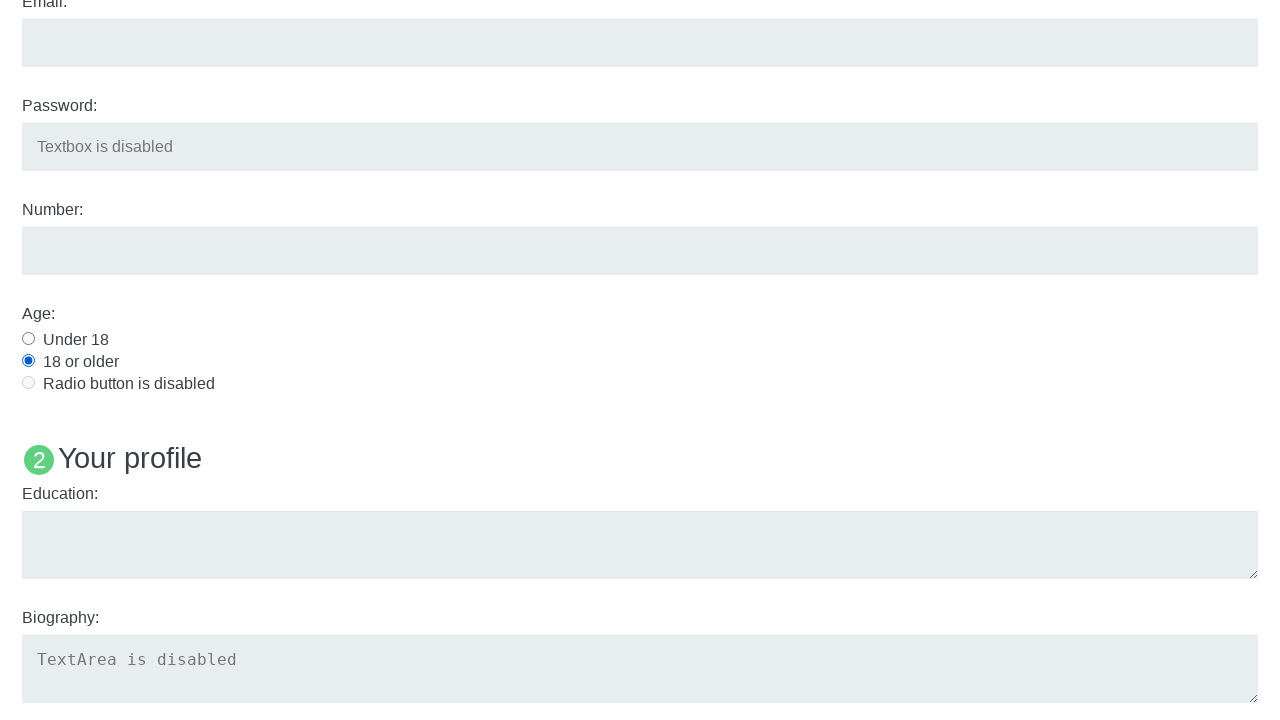

Clicked 'Development' checkbox at (28, 361) on #development
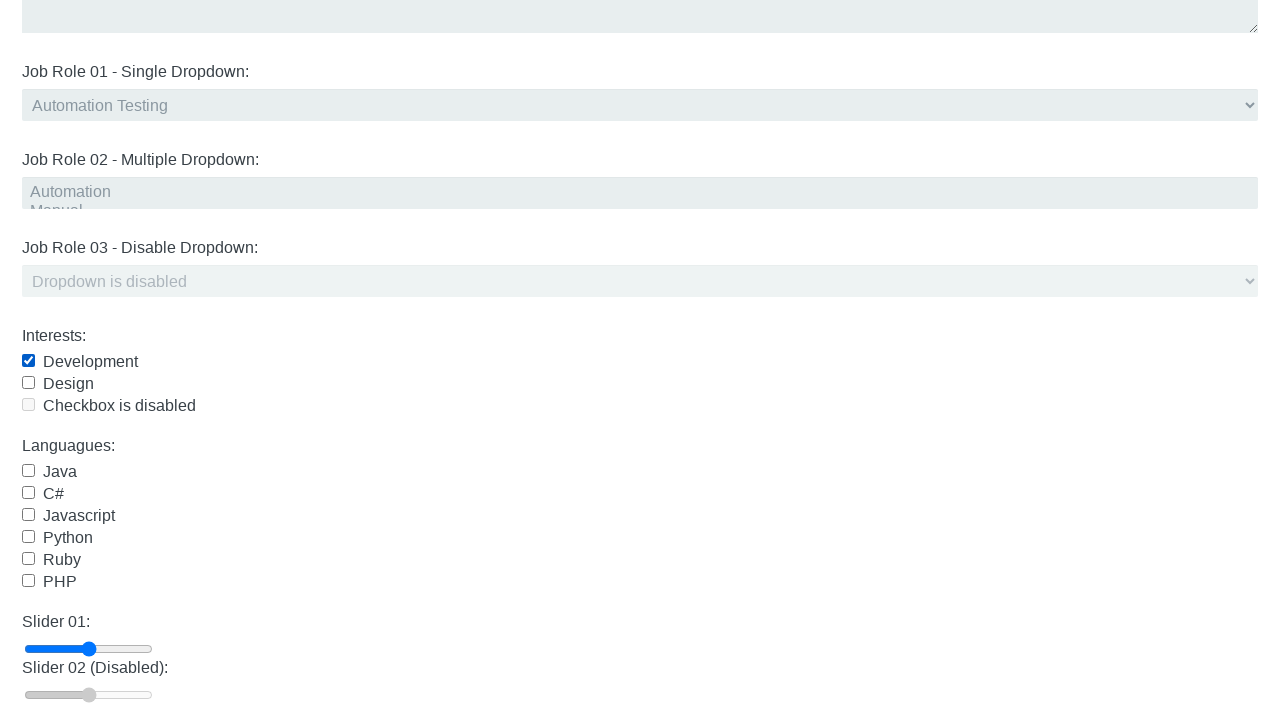

Verified 'Over 18' radio button is checked
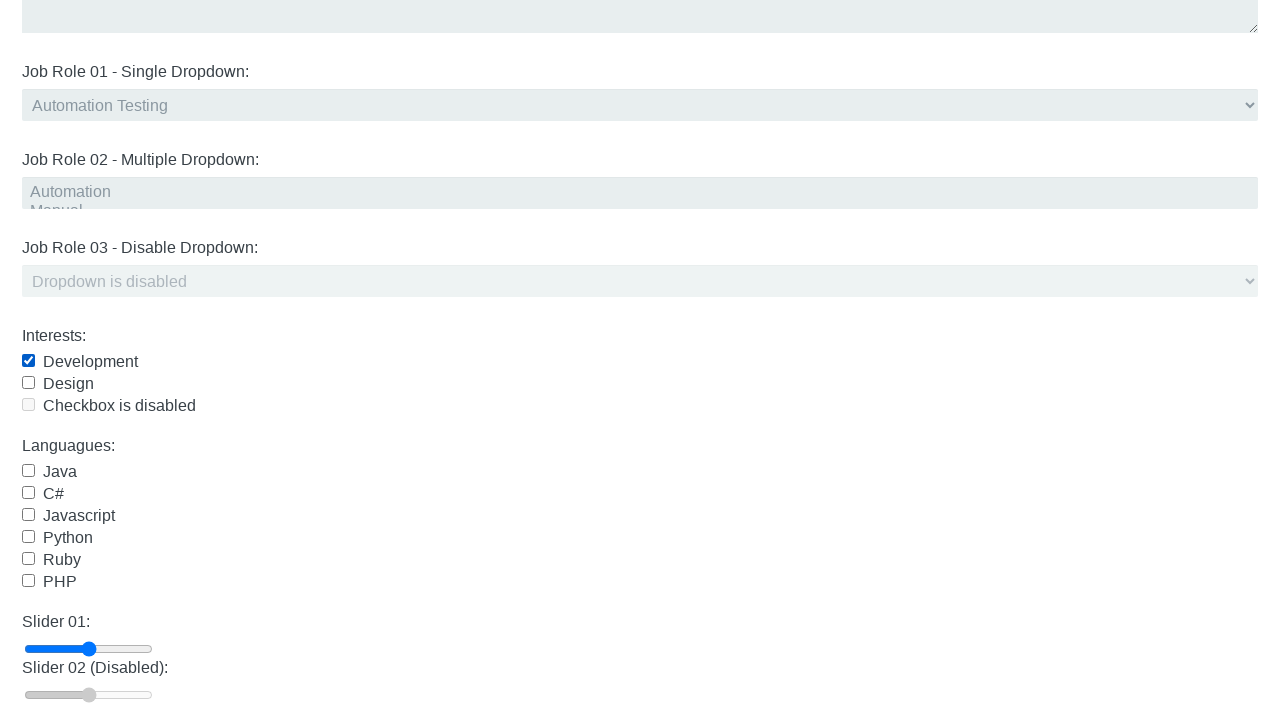

Verified 'Development' checkbox is checked
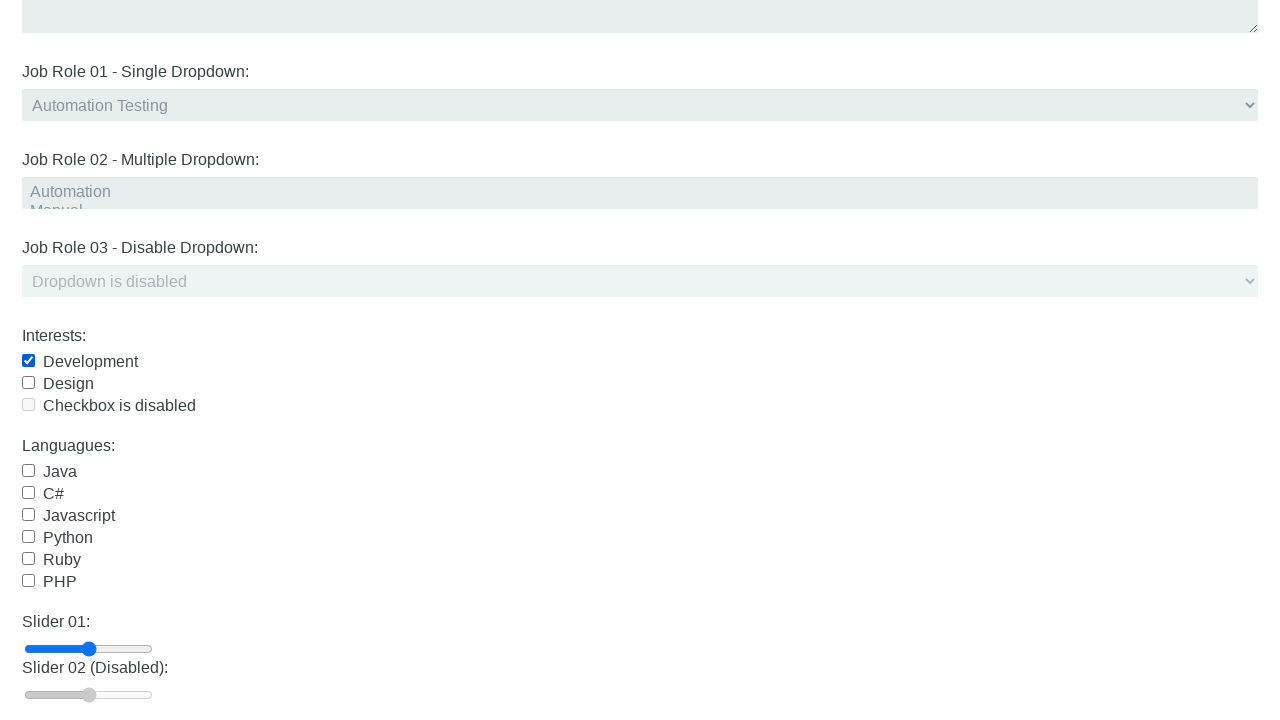

Verified 'Java' checkbox is not checked
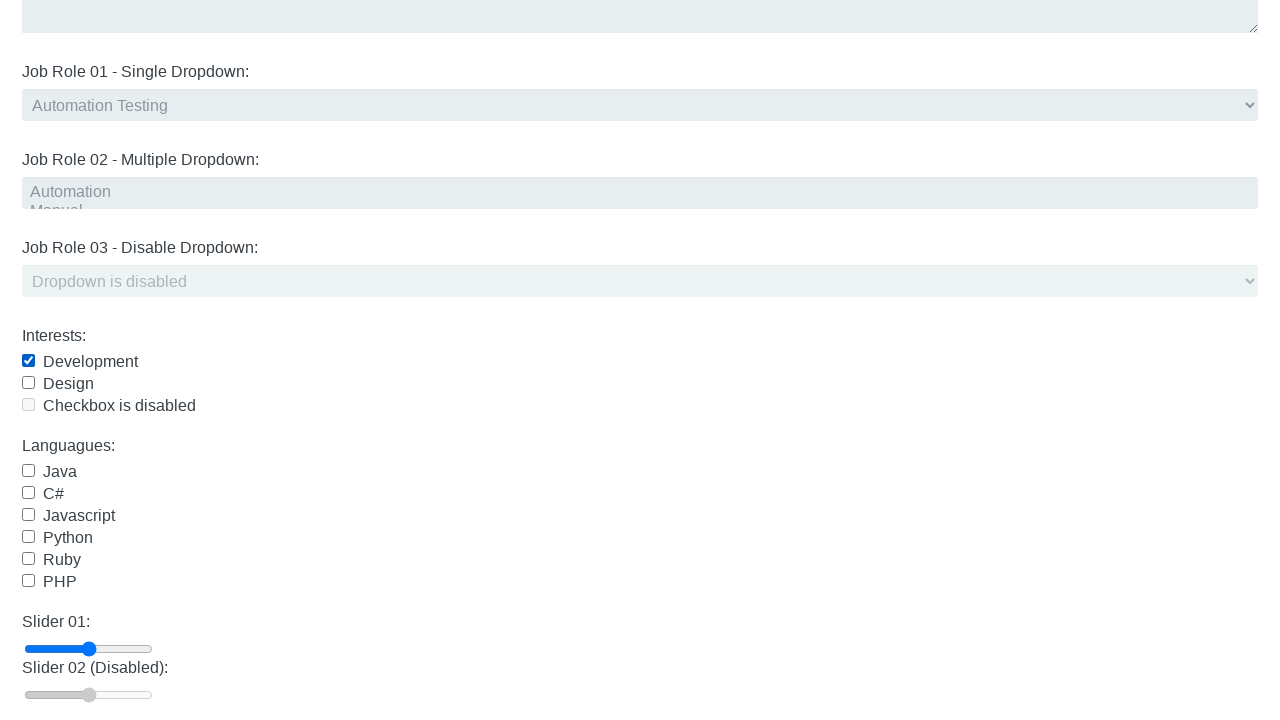

Clicked 'Over 18' radio button again to test toggle behavior at (28, 360) on #over_18
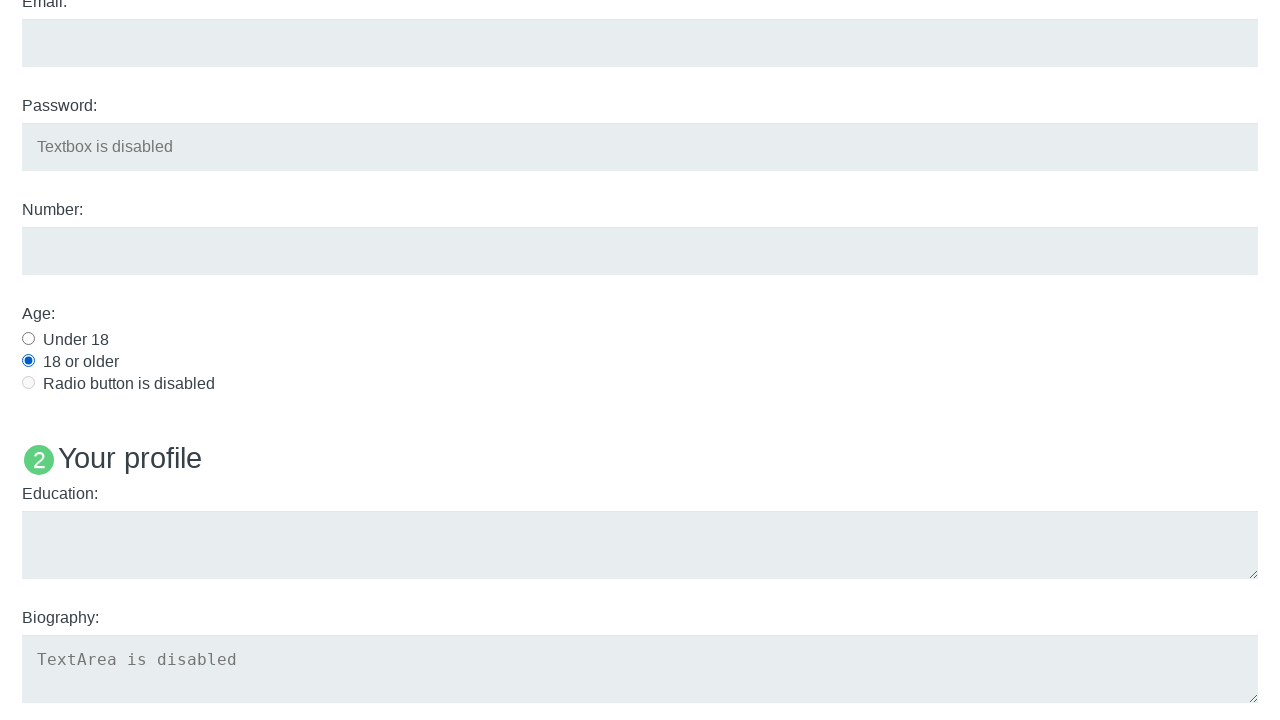

Clicked 'Development' checkbox again to test toggle behavior at (28, 361) on #development
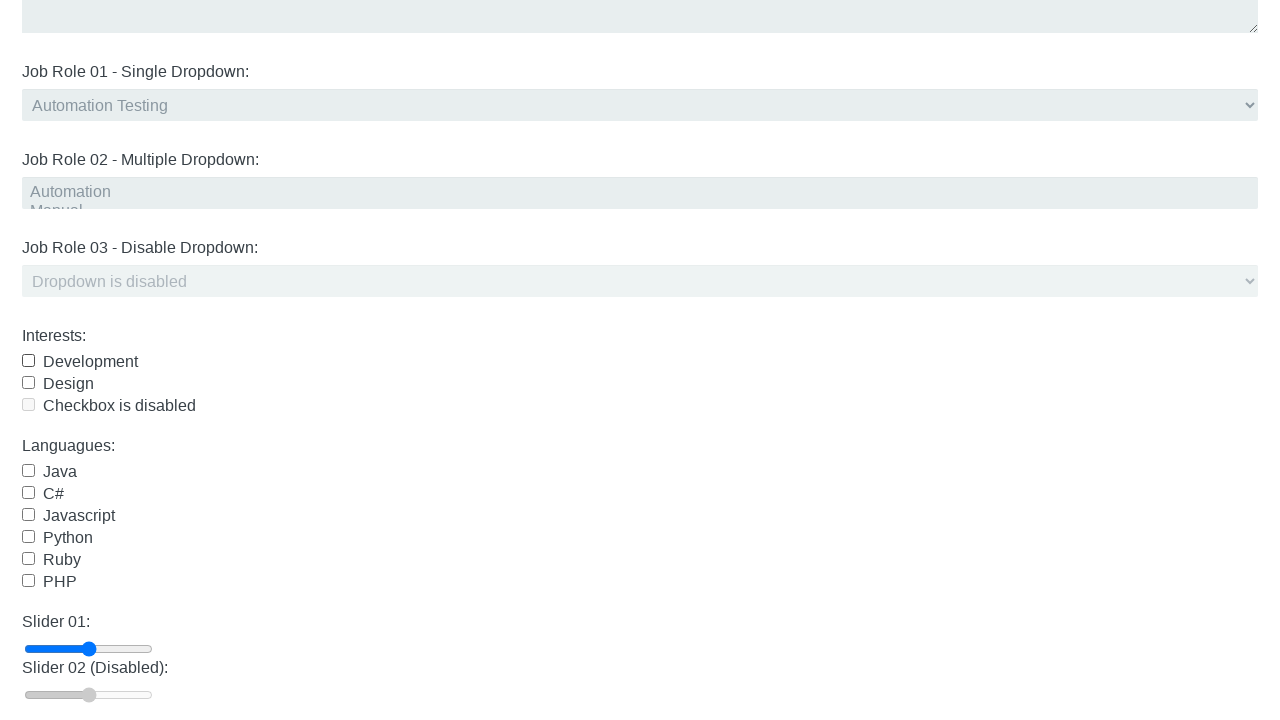

Verified 'Over 18' radio button remains checked after second click
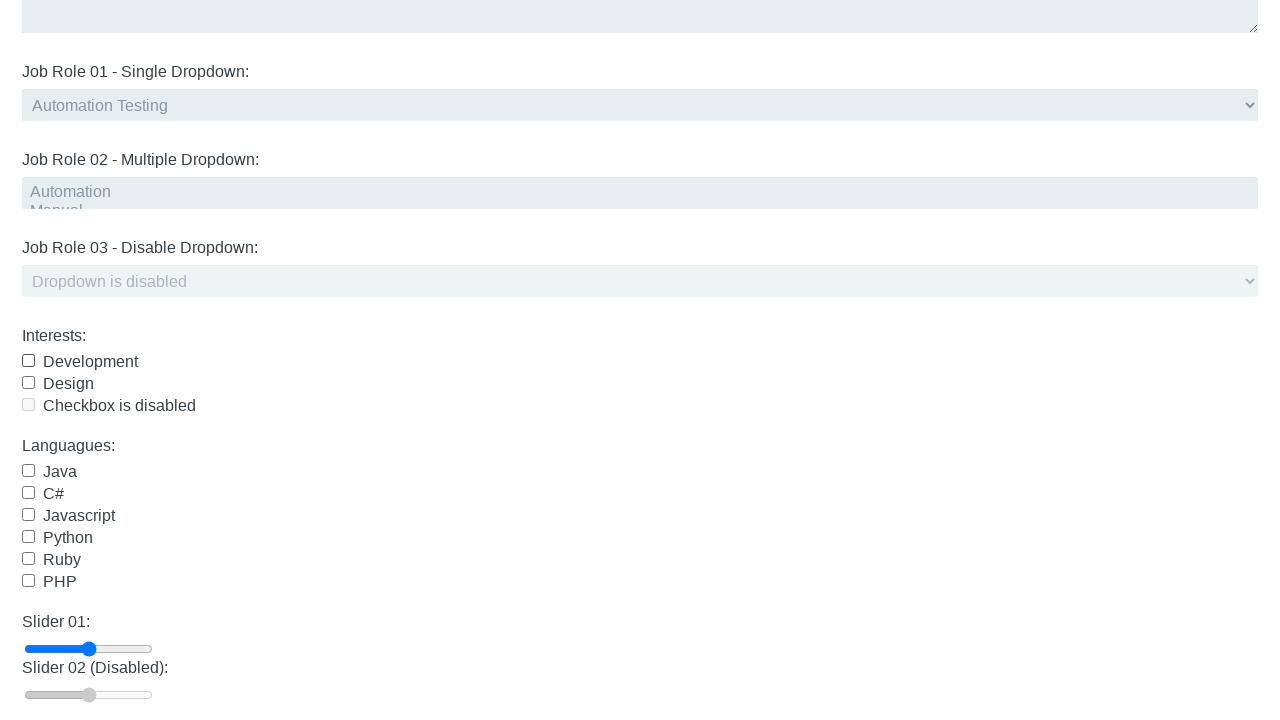

Verified 'Development' checkbox is unchecked after second click
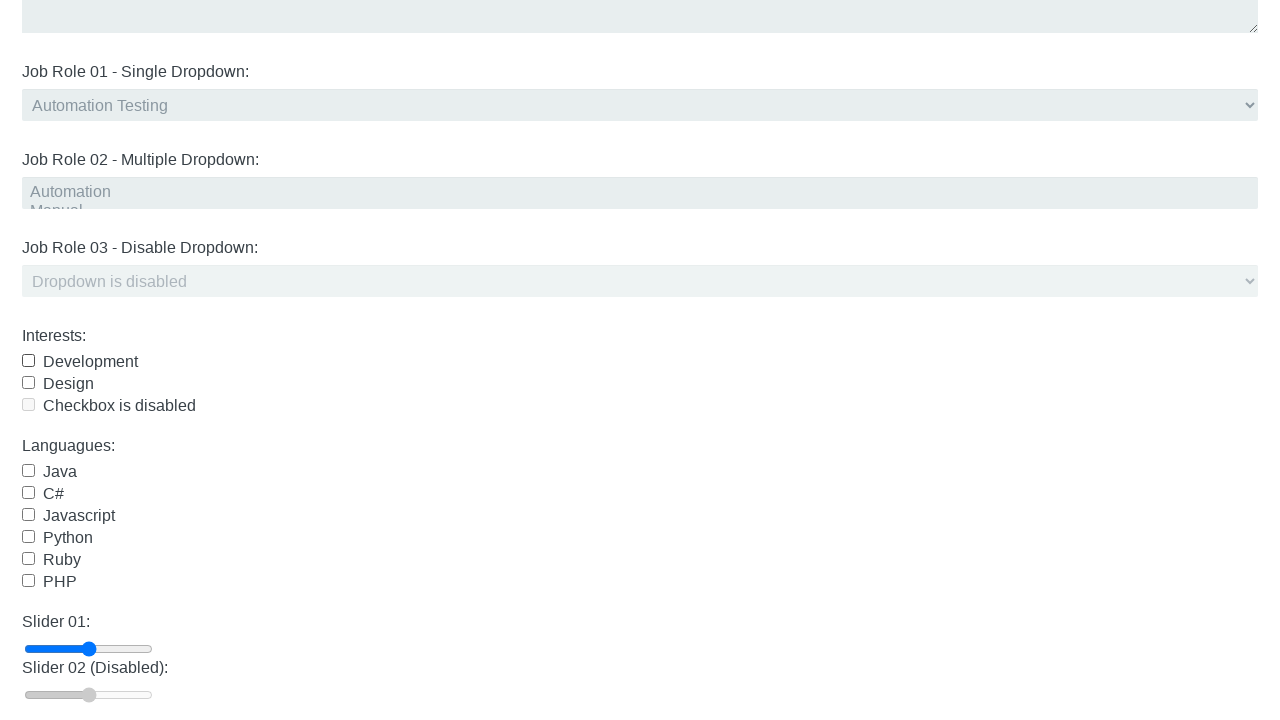

Verified 'Java' checkbox remains unchecked
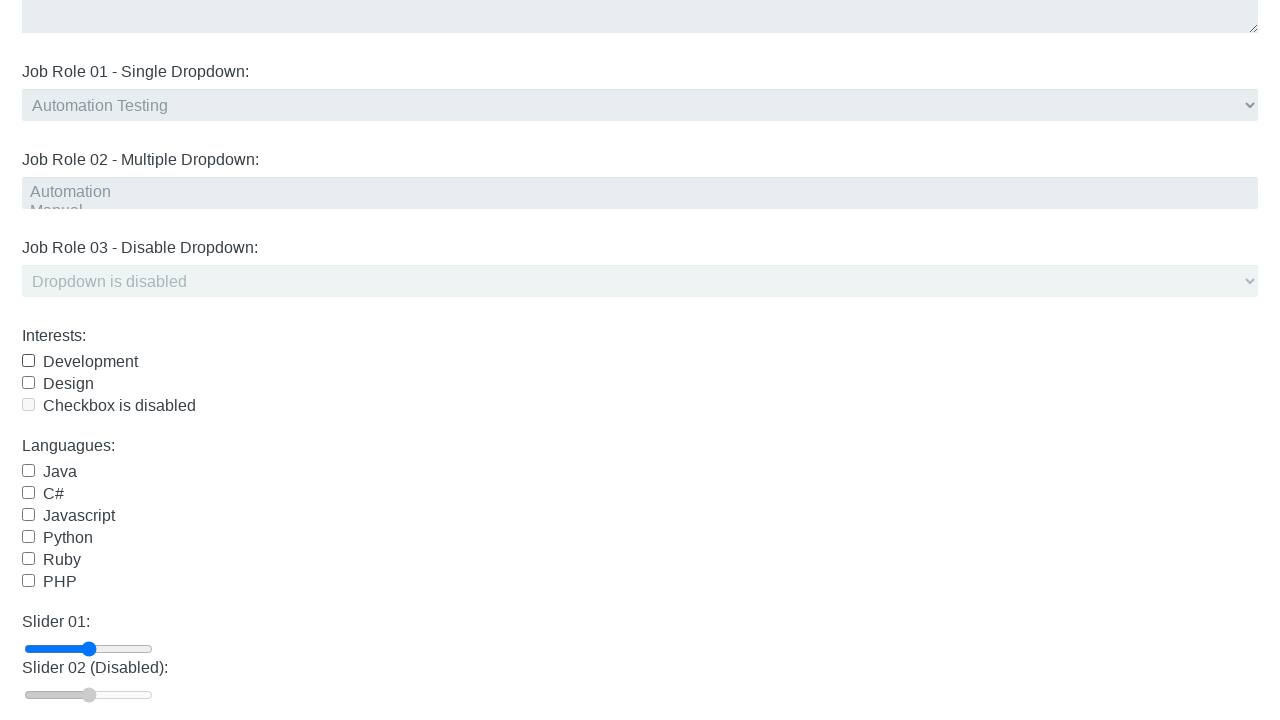

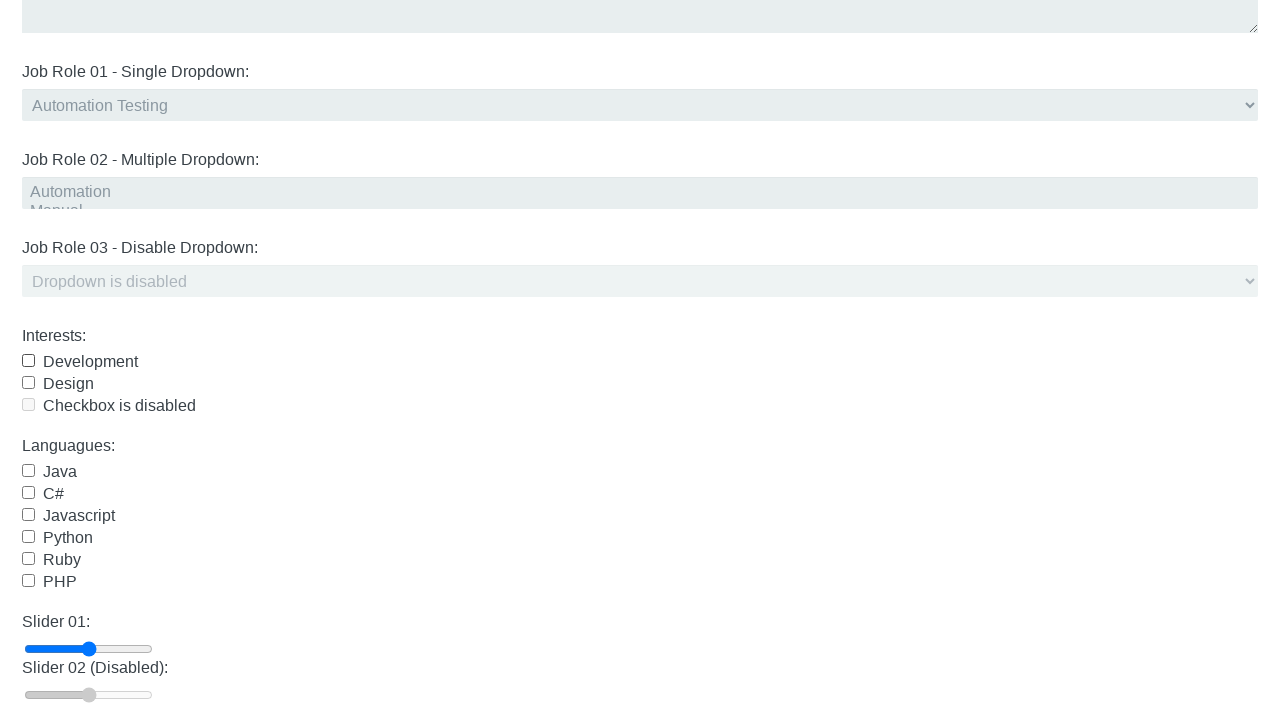